Creates multiple todos with the same name and verifies all appear in the active list

Starting URL: https://todomvc.com/examples/react/dist/

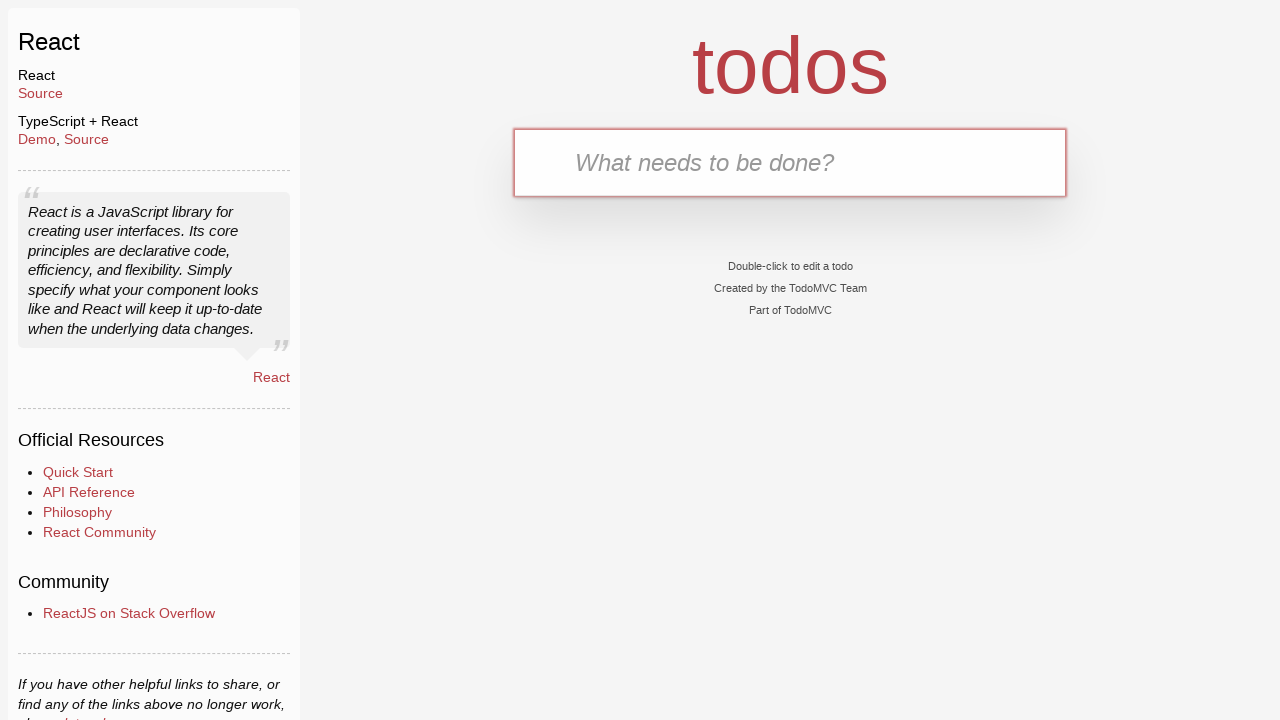

Filled new todo input with 'Buy the milk' on .new-todo
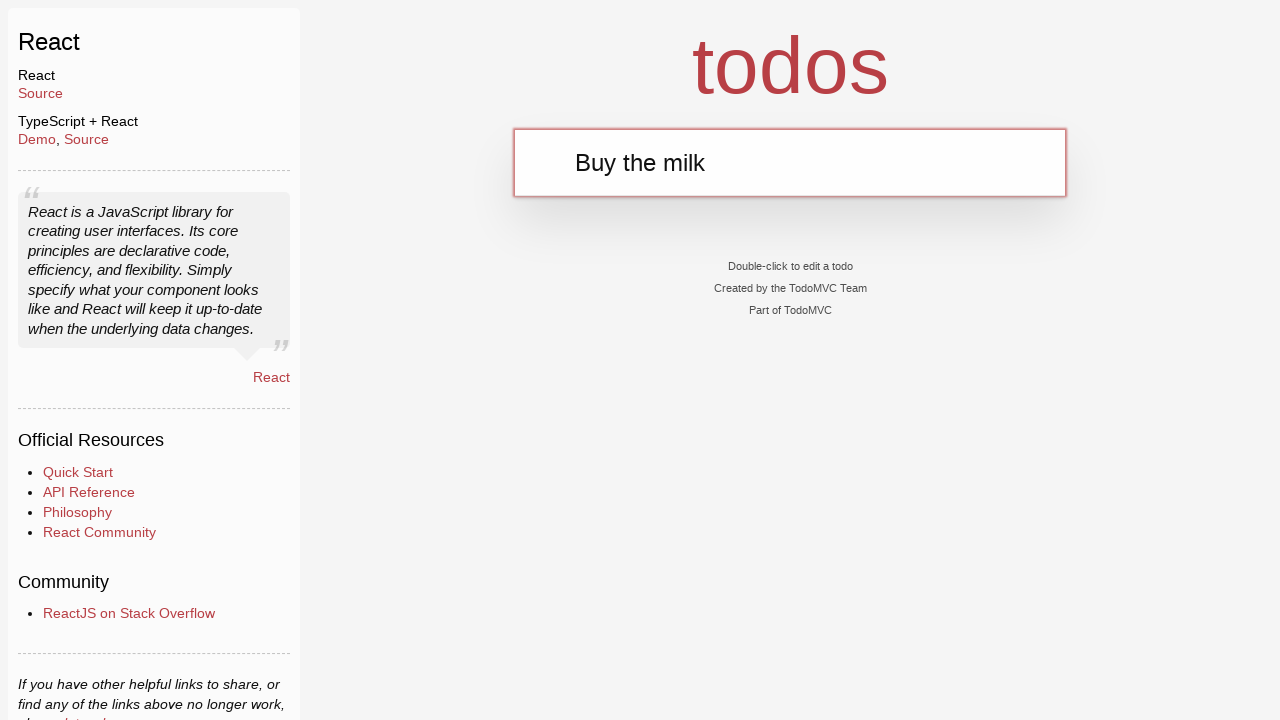

Pressed Enter to create first todo on .new-todo
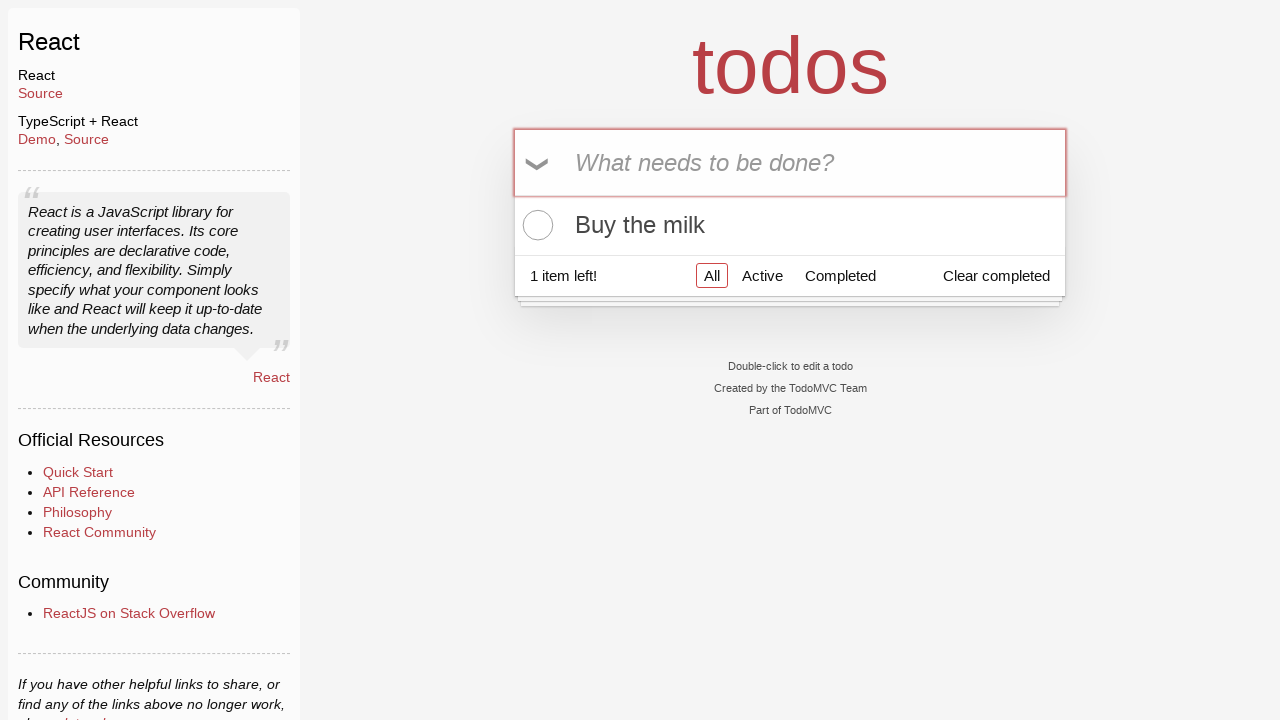

Filled new todo input with 'Buy the milk' again on .new-todo
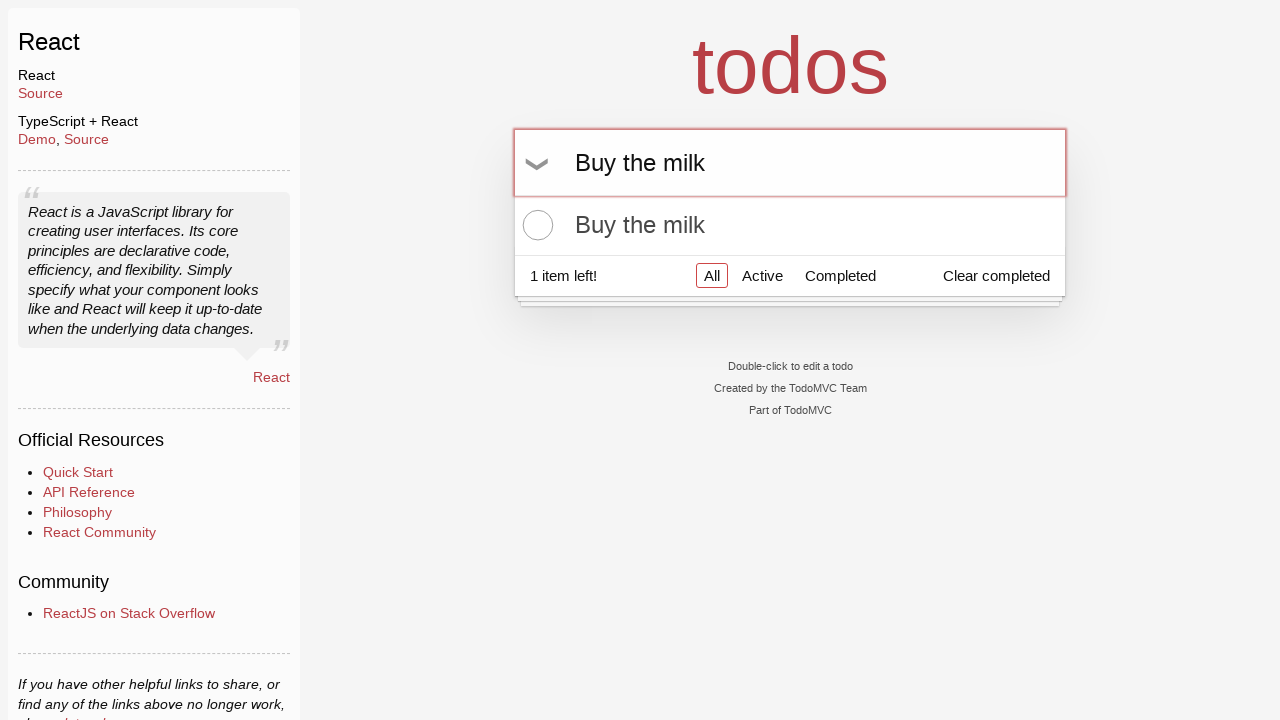

Pressed Enter to create second todo on .new-todo
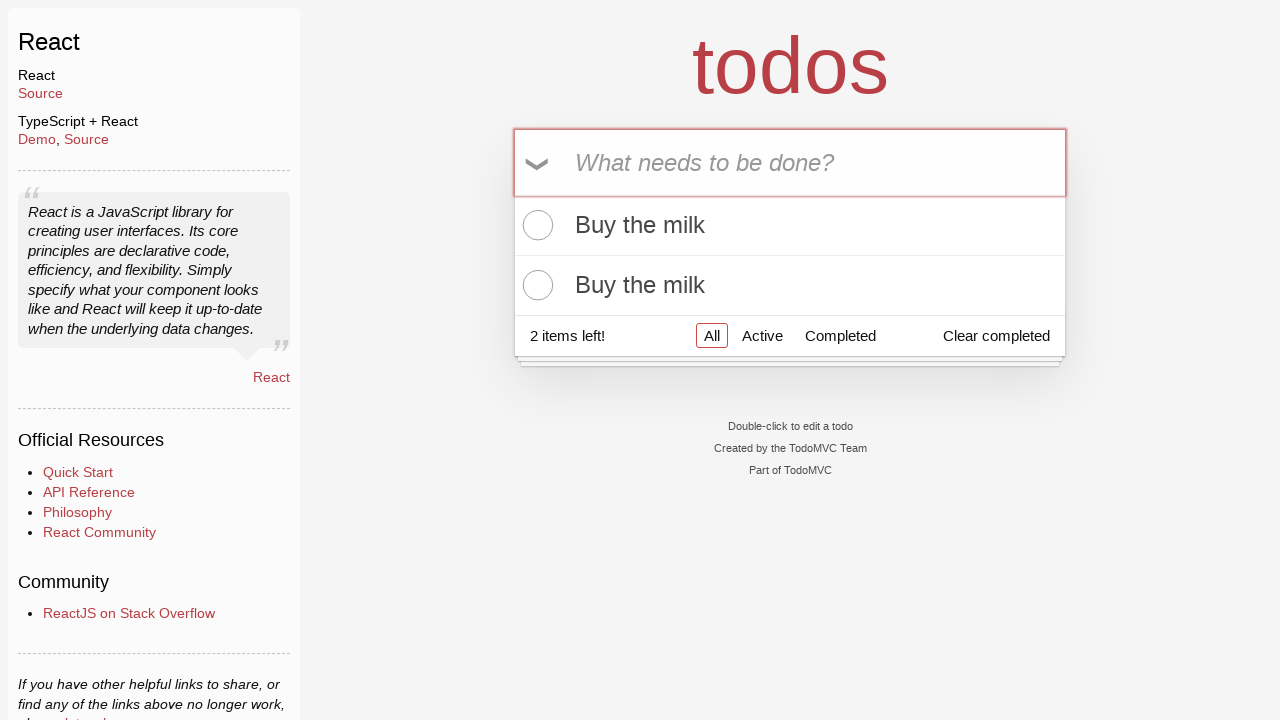

Filled new todo input with 'Buy the milk' for the third time on .new-todo
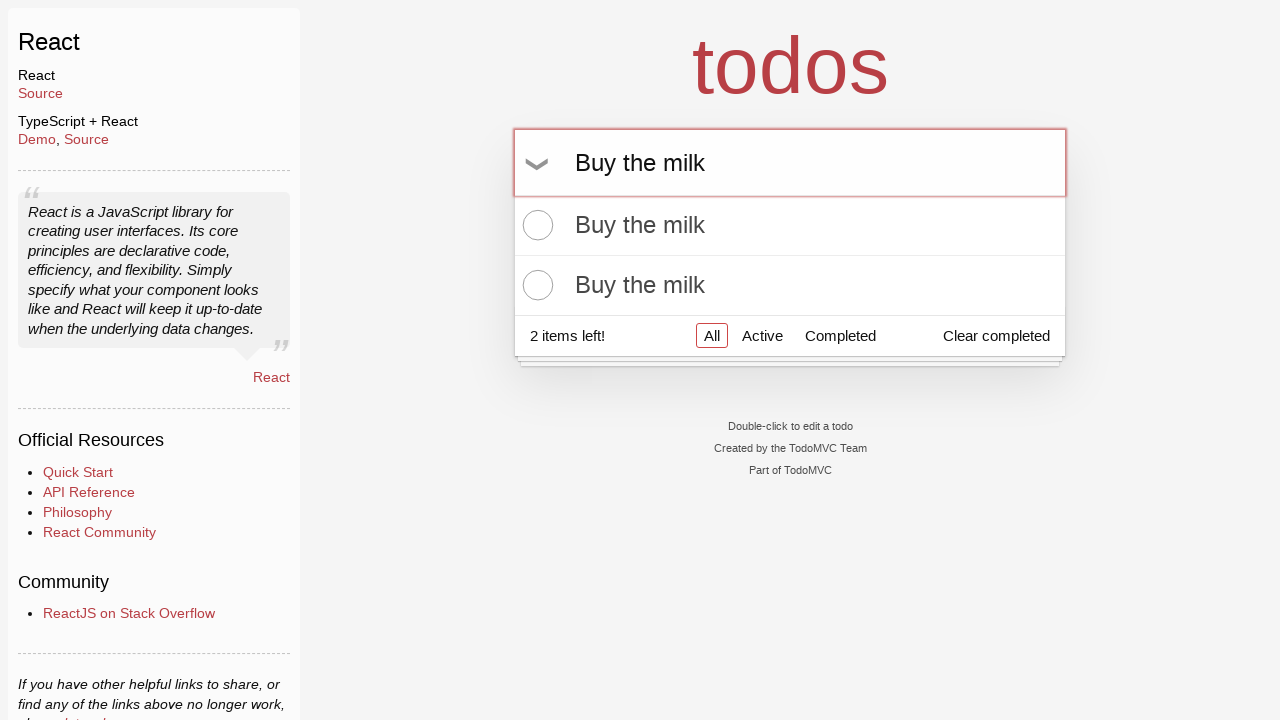

Pressed Enter to create third todo on .new-todo
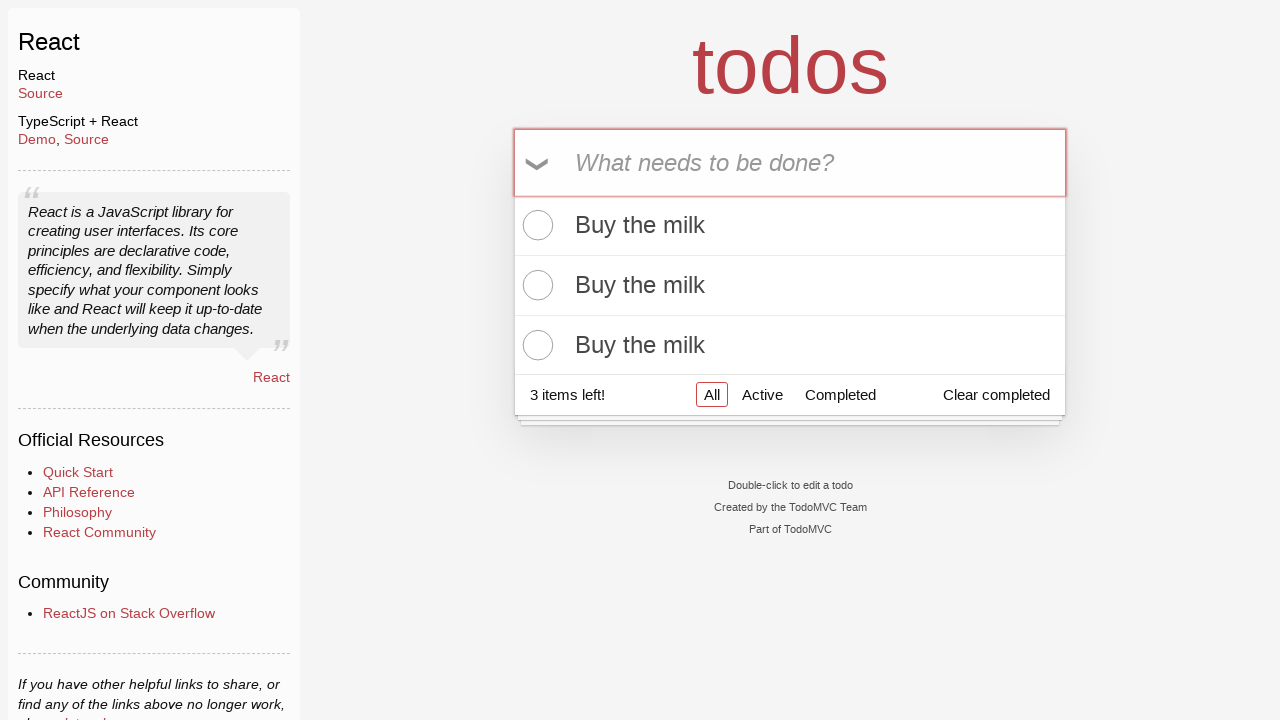

Waited for todos to appear in the list
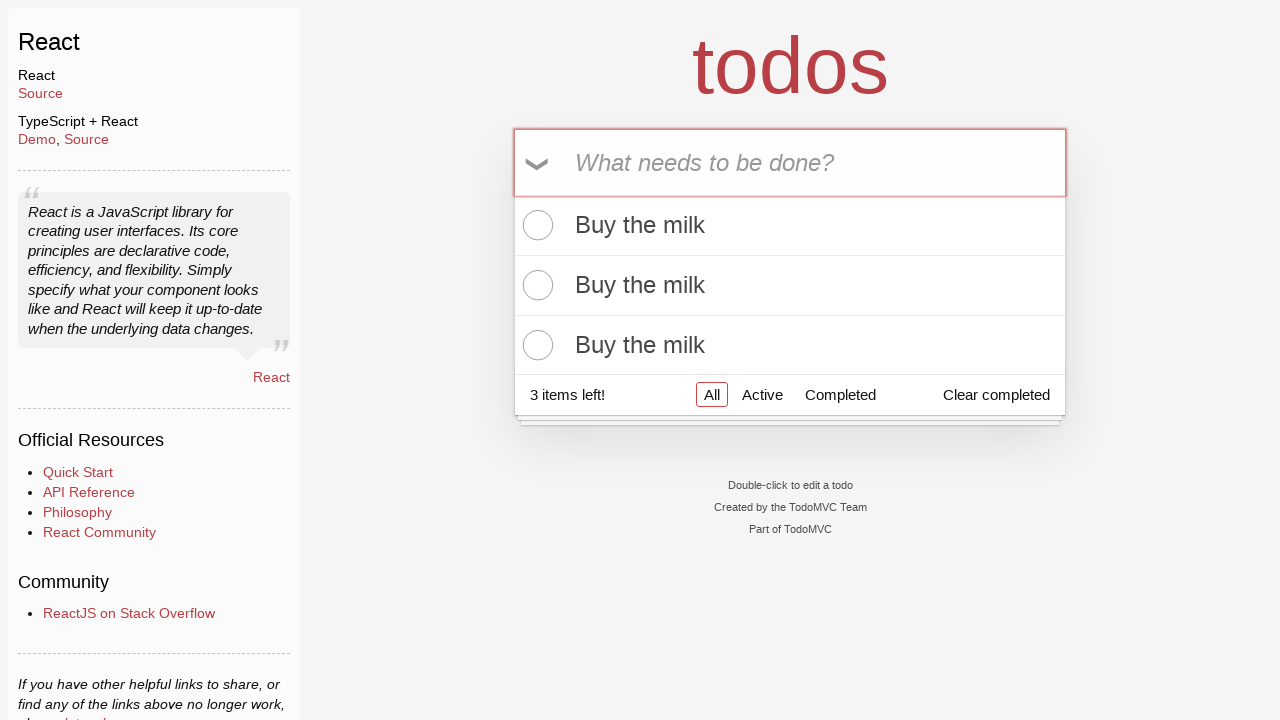

Clicked on Active filter to view active todos at (762, 395) on a[href='#/active']
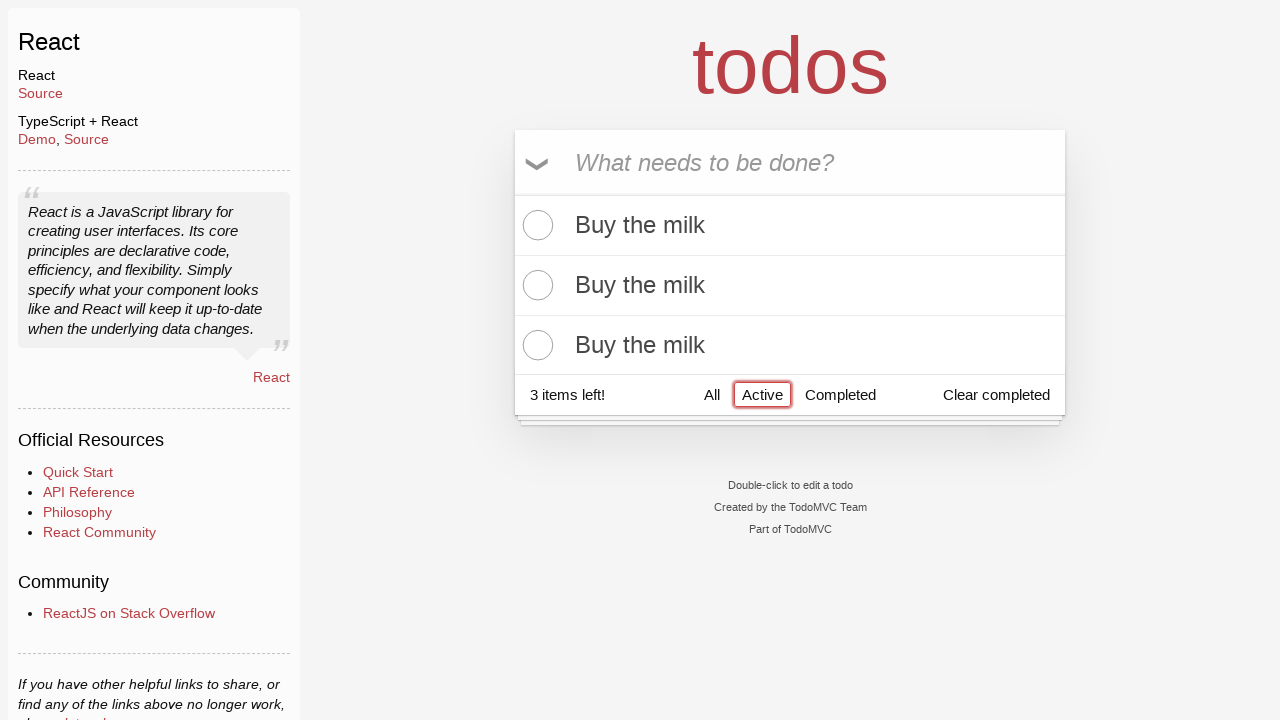

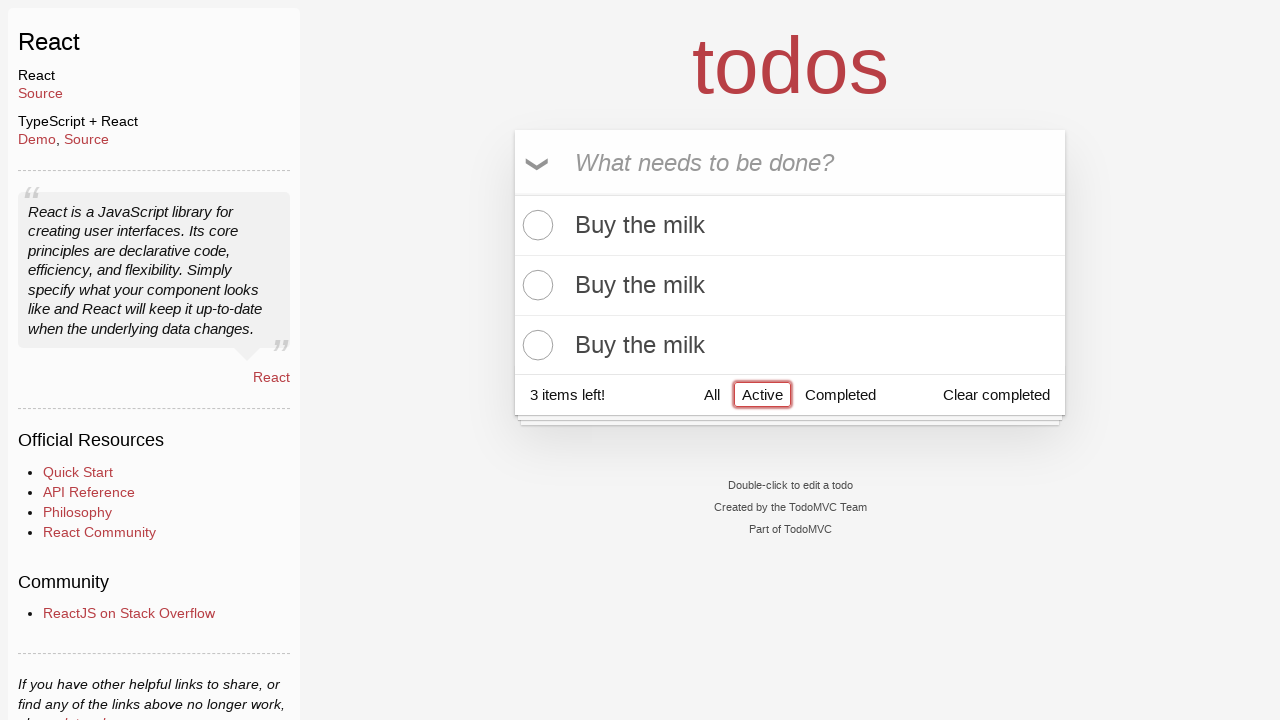